Tests copy and paste functionality by typing text in an input field, selecting all, copying, and pasting into a textarea

Starting URL: https://bonigarcia.dev/selenium-webdriver-java/web-form.html

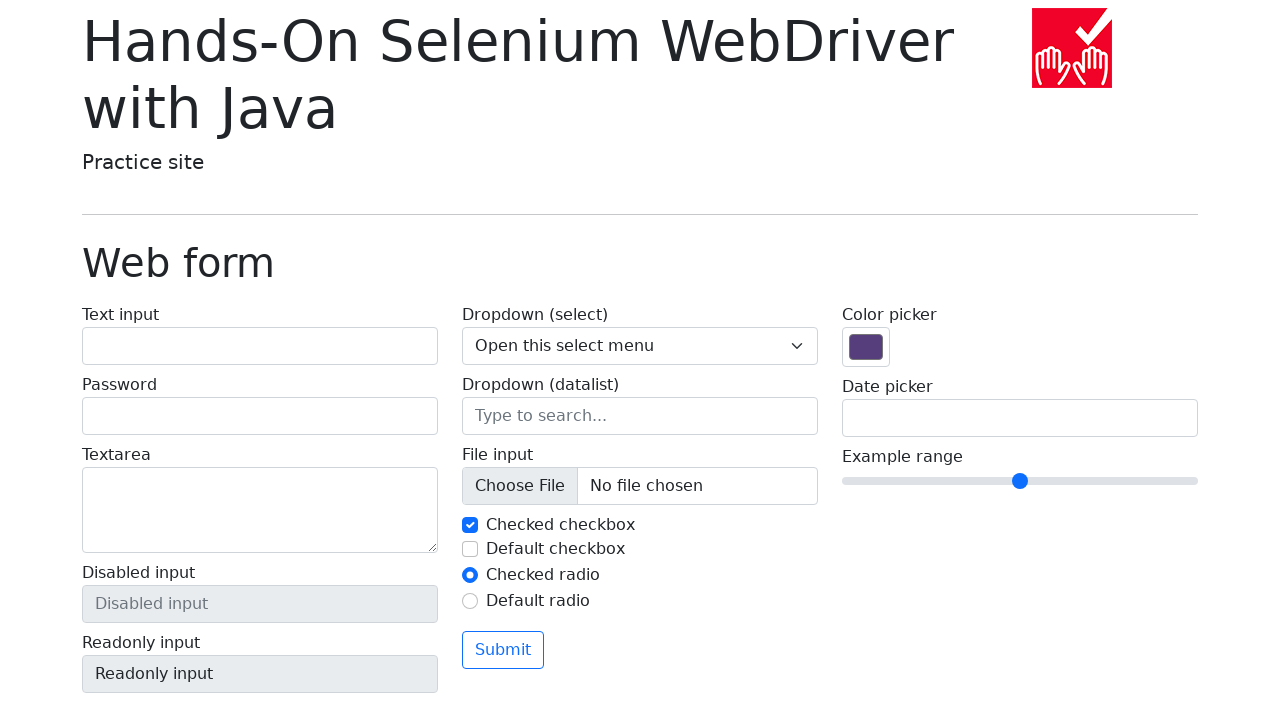

Typed 'Hello world' into input field on input[name='my-text']
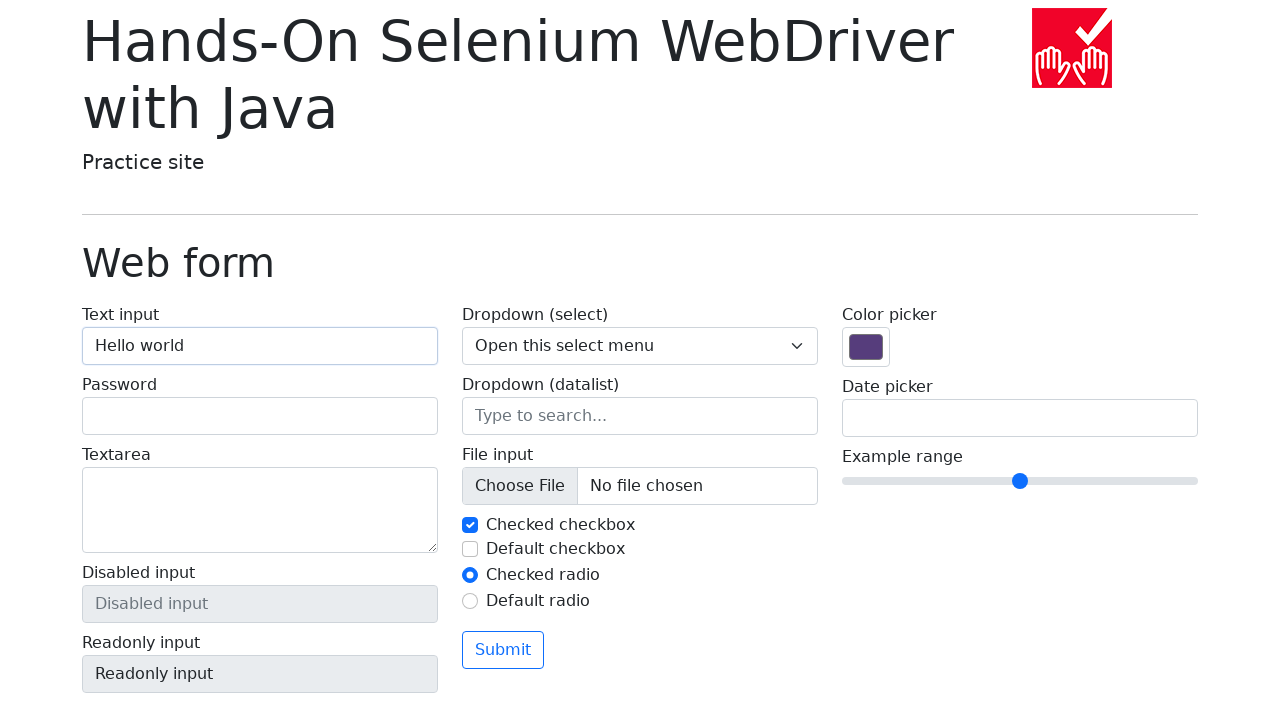

Clicked on input field to focus it at (260, 346) on input[name='my-text']
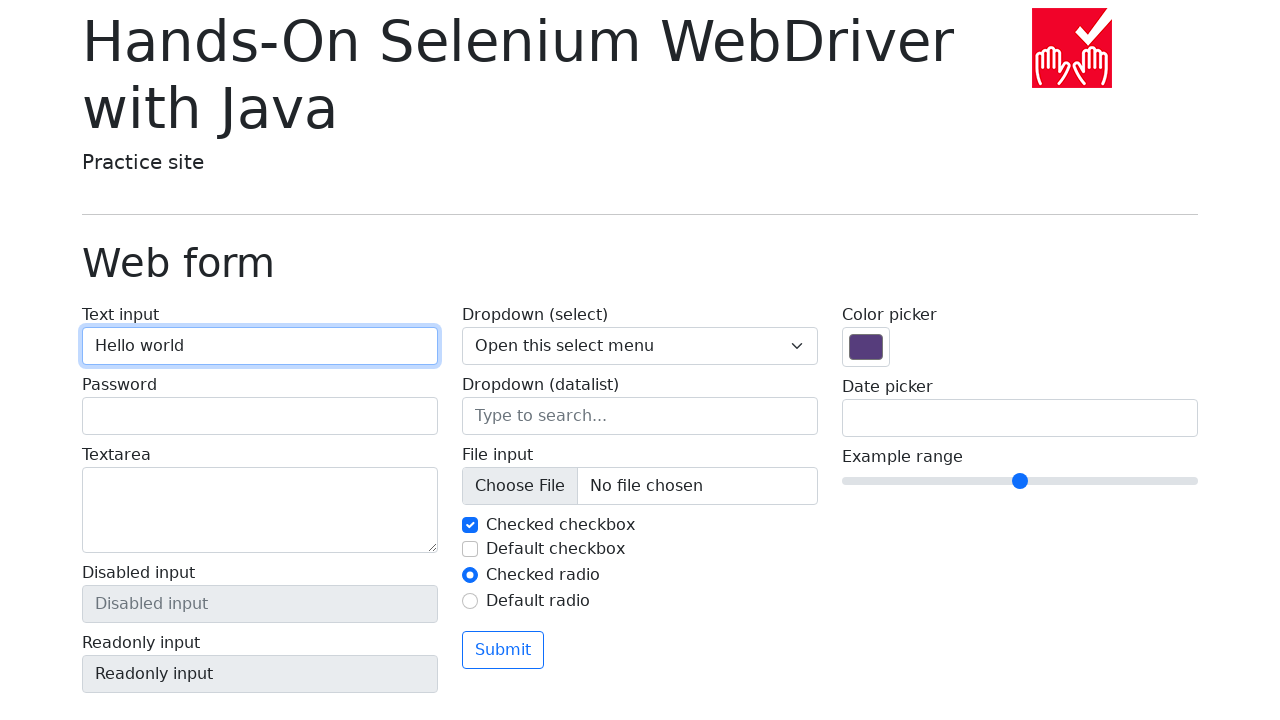

Selected all text in input field using keyboard shortcut
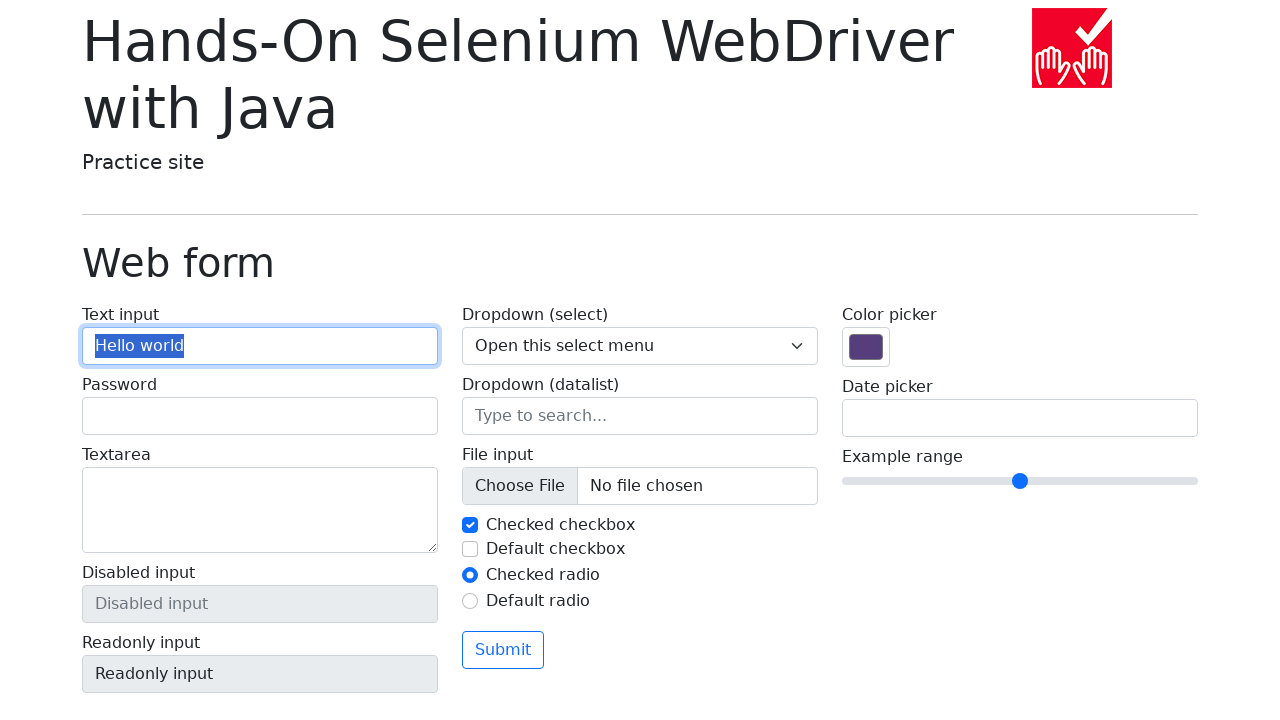

Copied selected text to clipboard
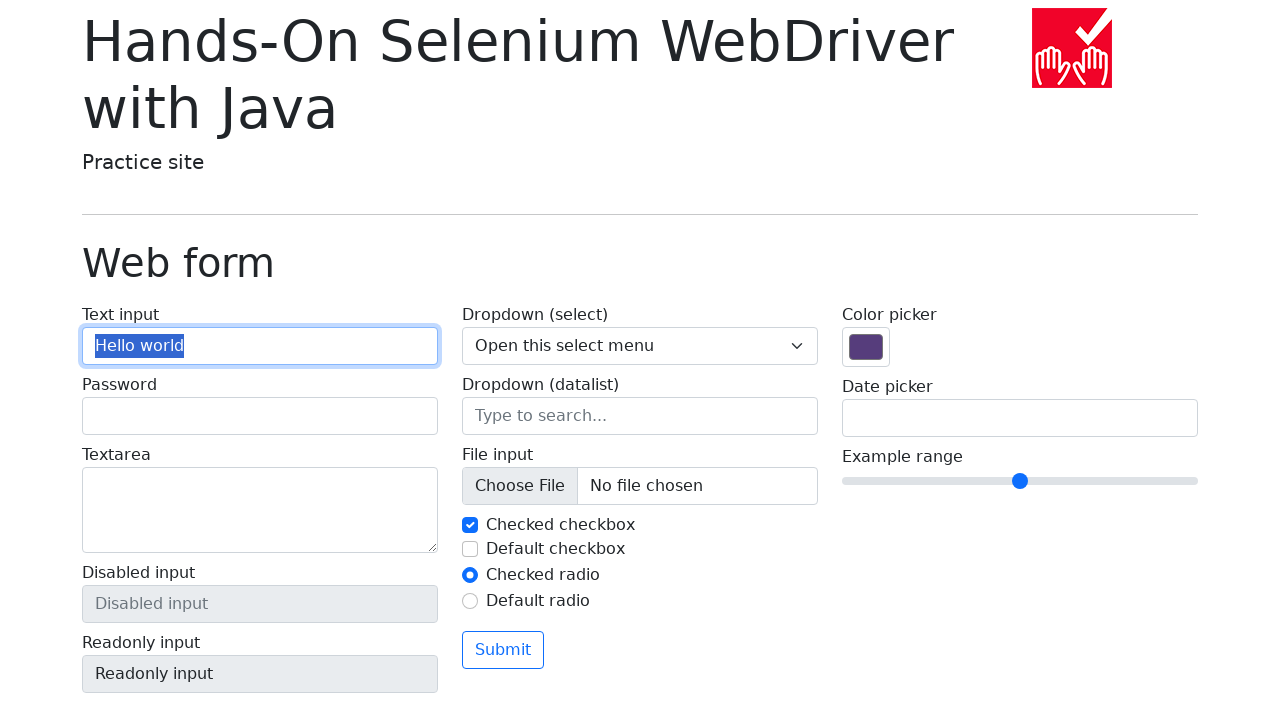

Clicked on textarea to focus it at (260, 510) on textarea[name='my-textarea']
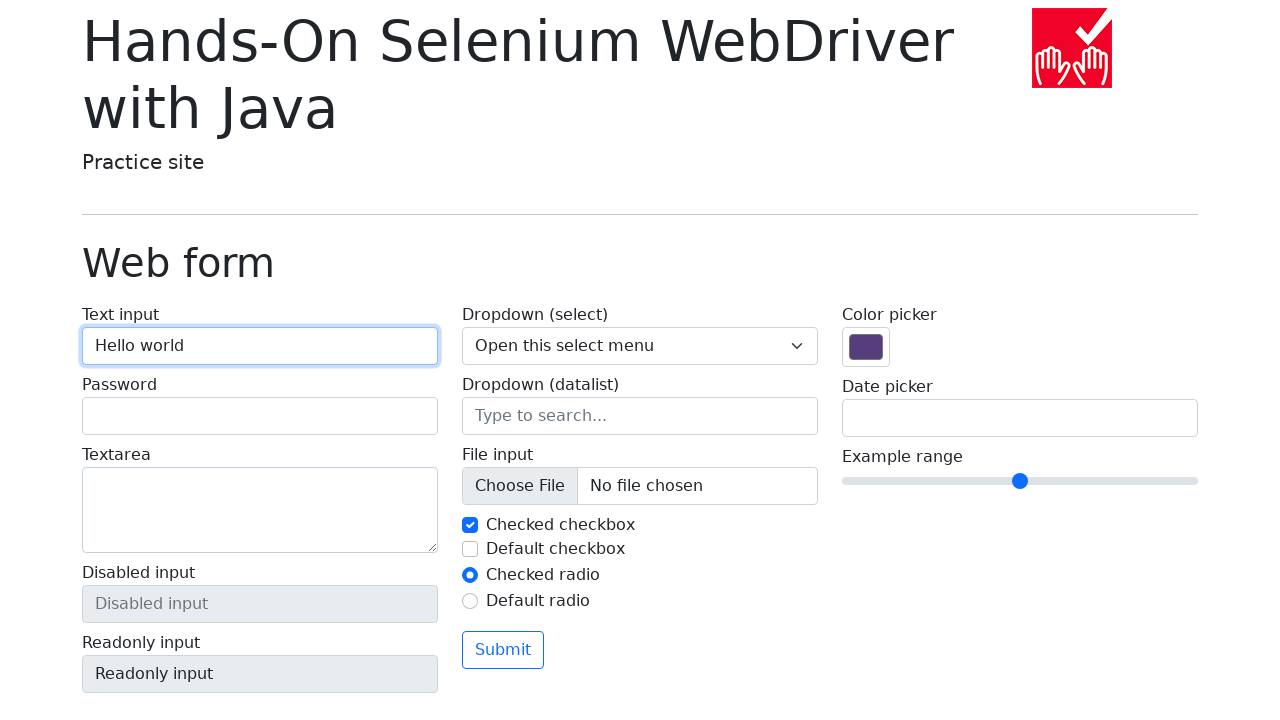

Pasted copied text into textarea
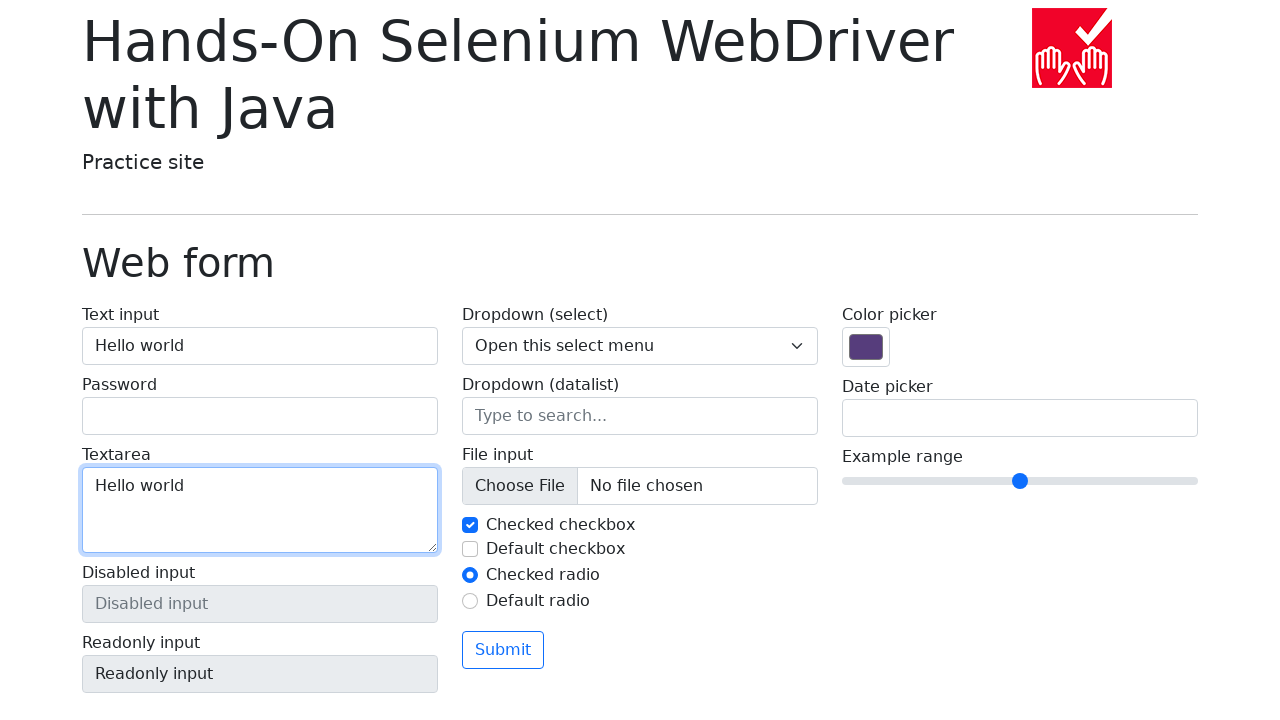

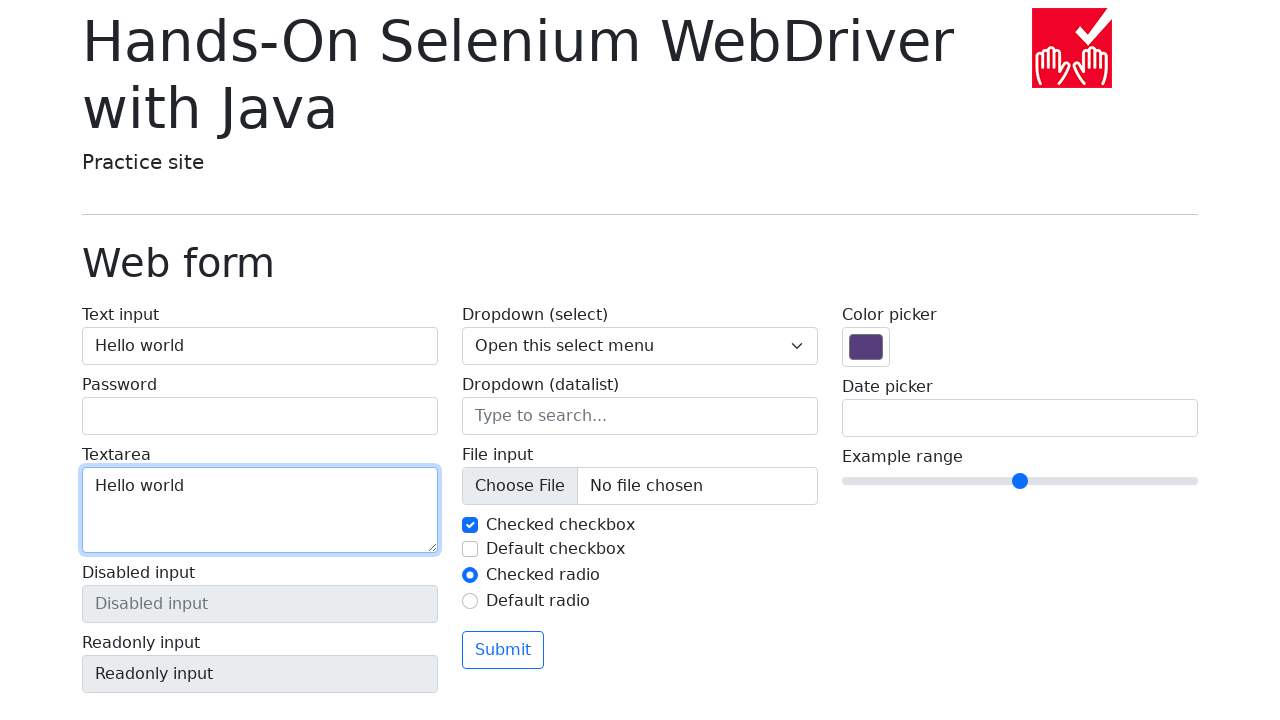